Tests a math exercise form by reading an input value from the page, calculating the result using a logarithmic formula, filling in the answer, checking required checkboxes, and submitting the form.

Starting URL: http://suninjuly.github.io/math.html

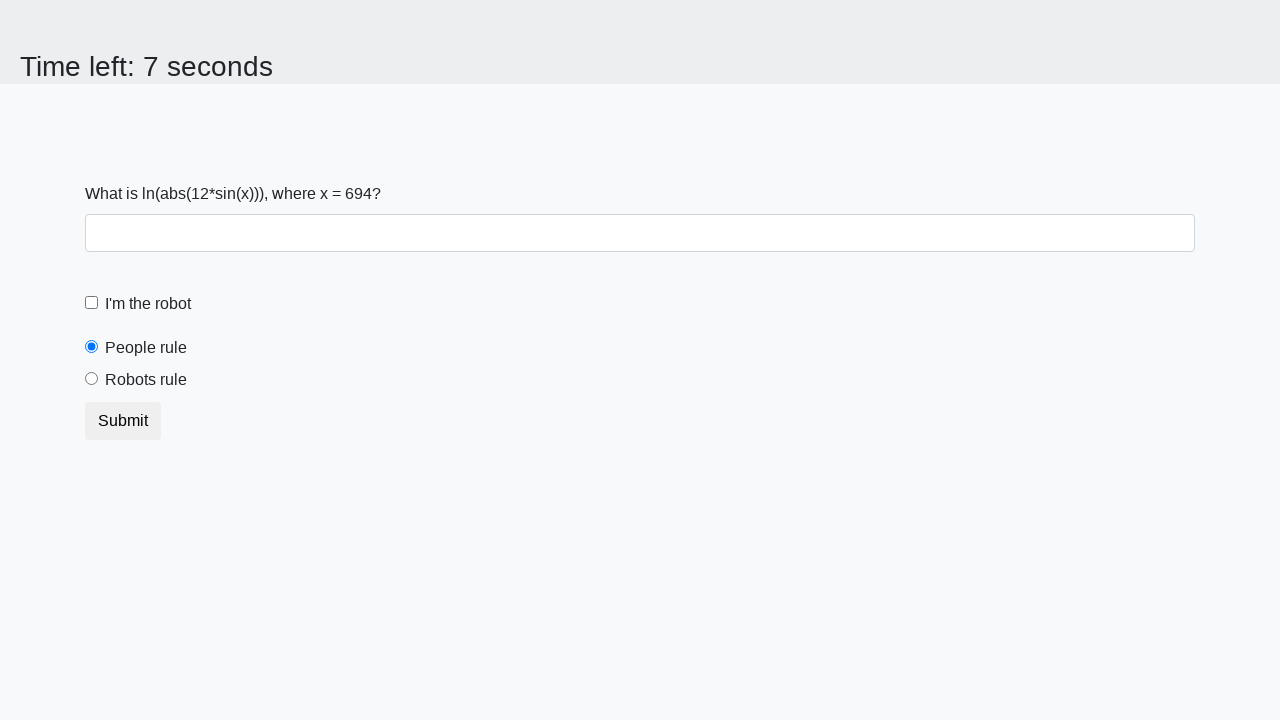

Read input value from #input_value element
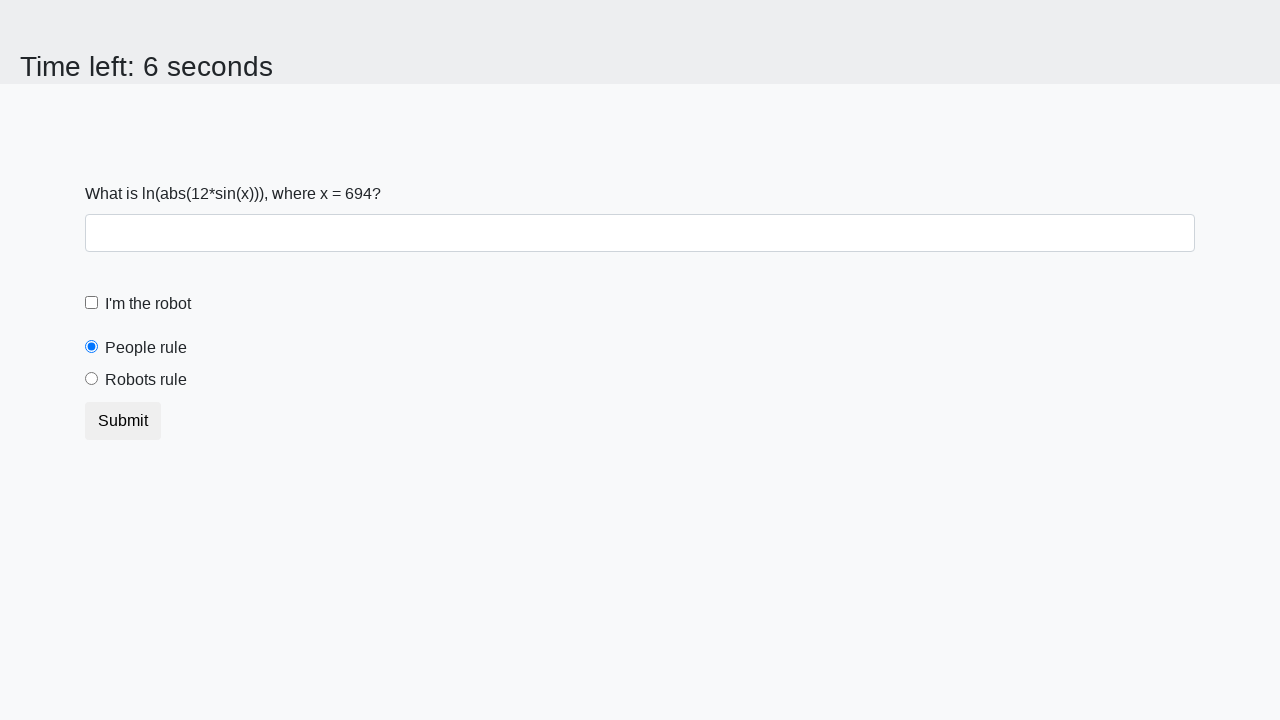

Calculated logarithmic formula result using input value
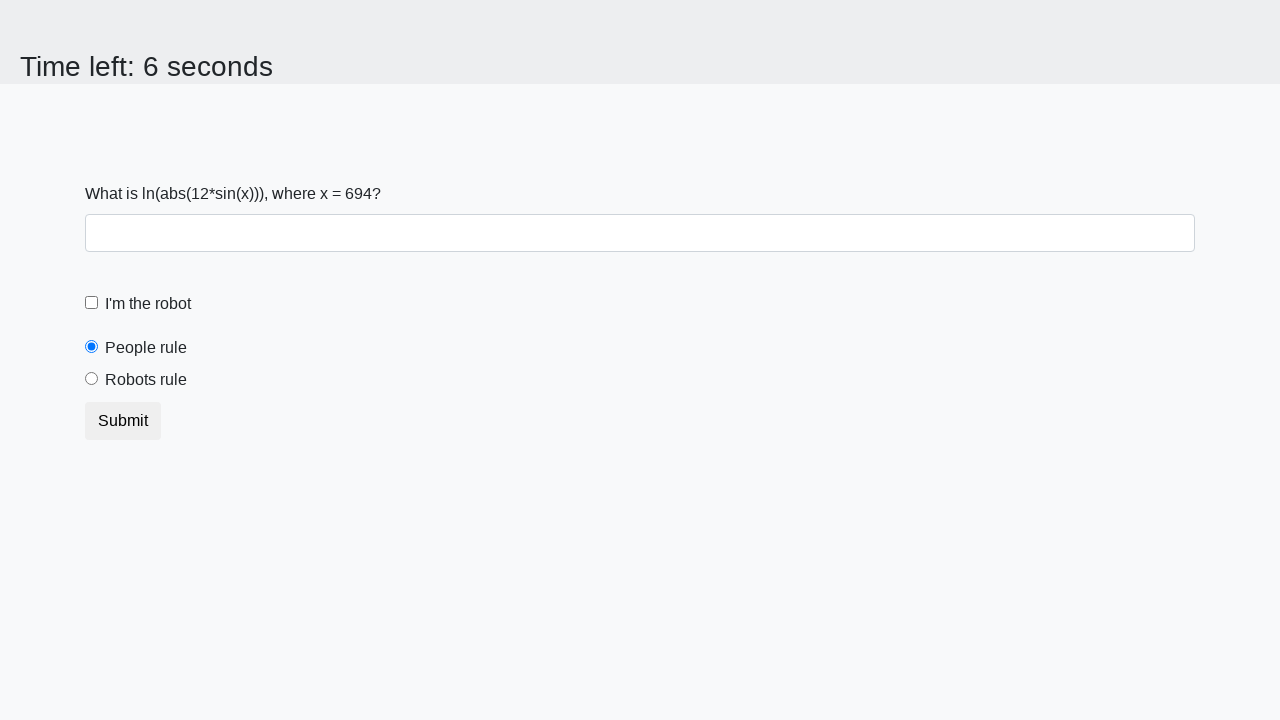

Filled answer field with calculated result on #answer
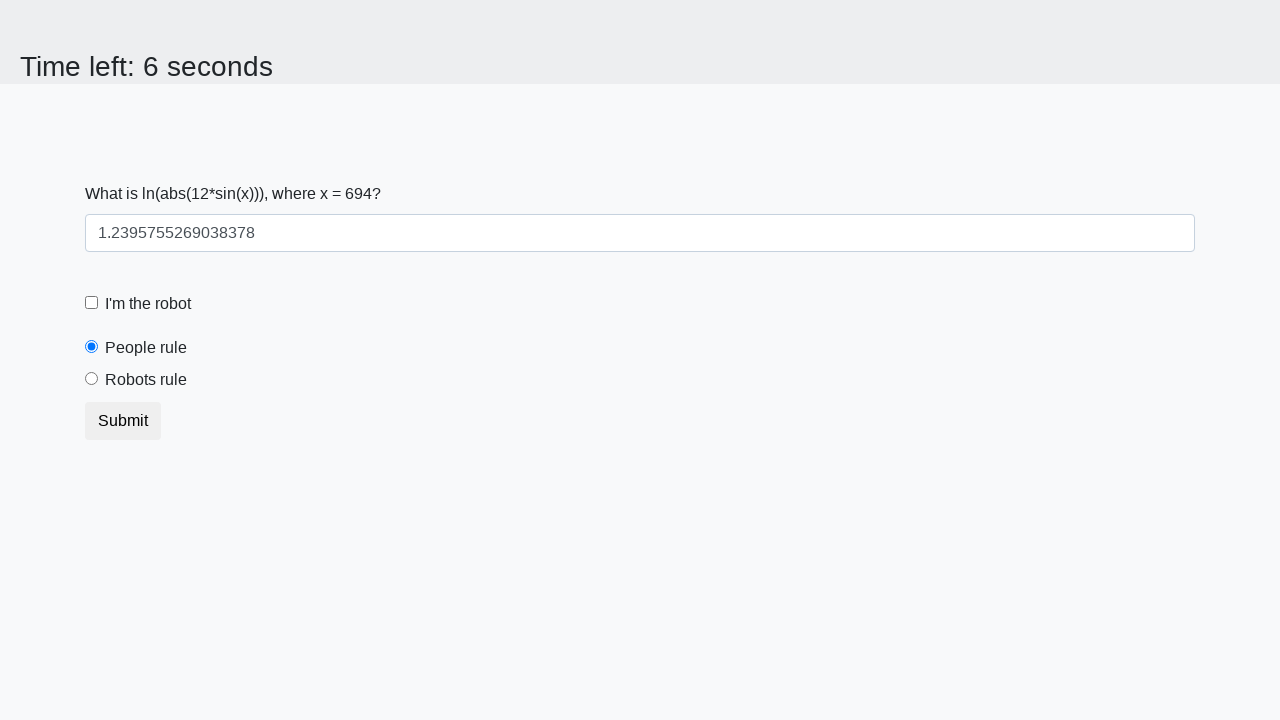

Checked the robot checkbox at (92, 303) on #robotCheckbox
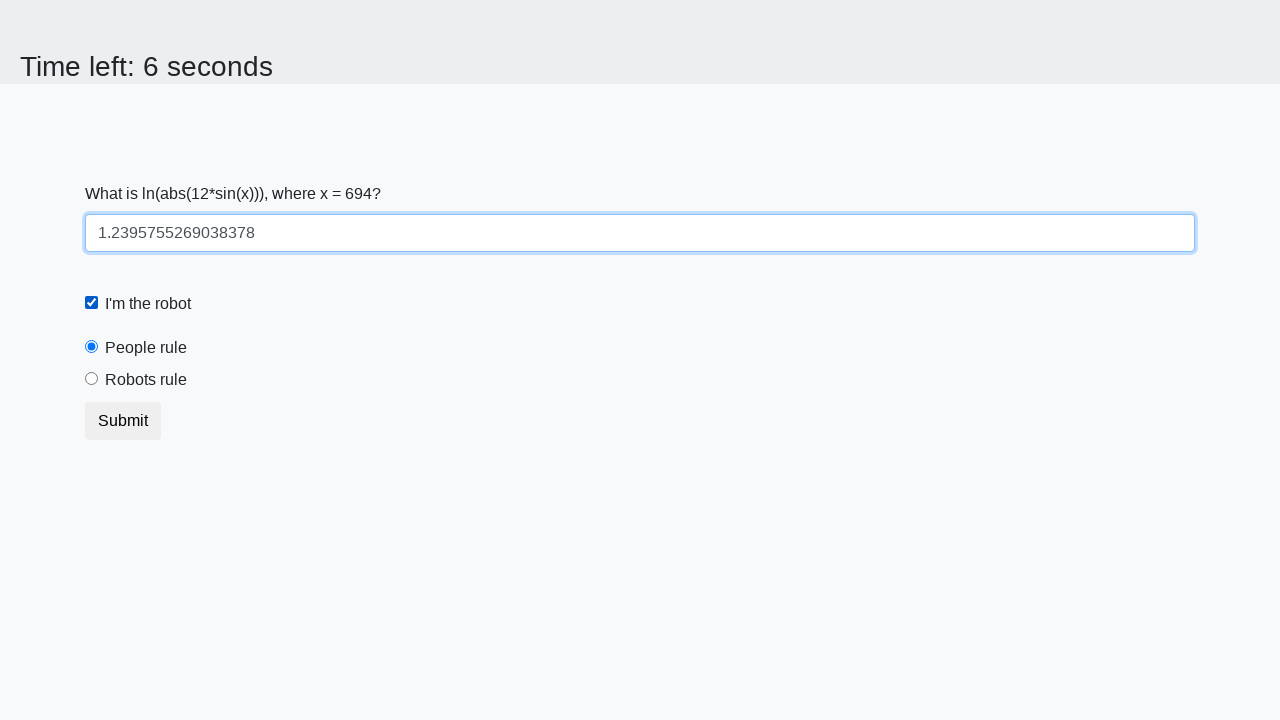

Checked the robots rule checkbox at (92, 379) on #robotsRule
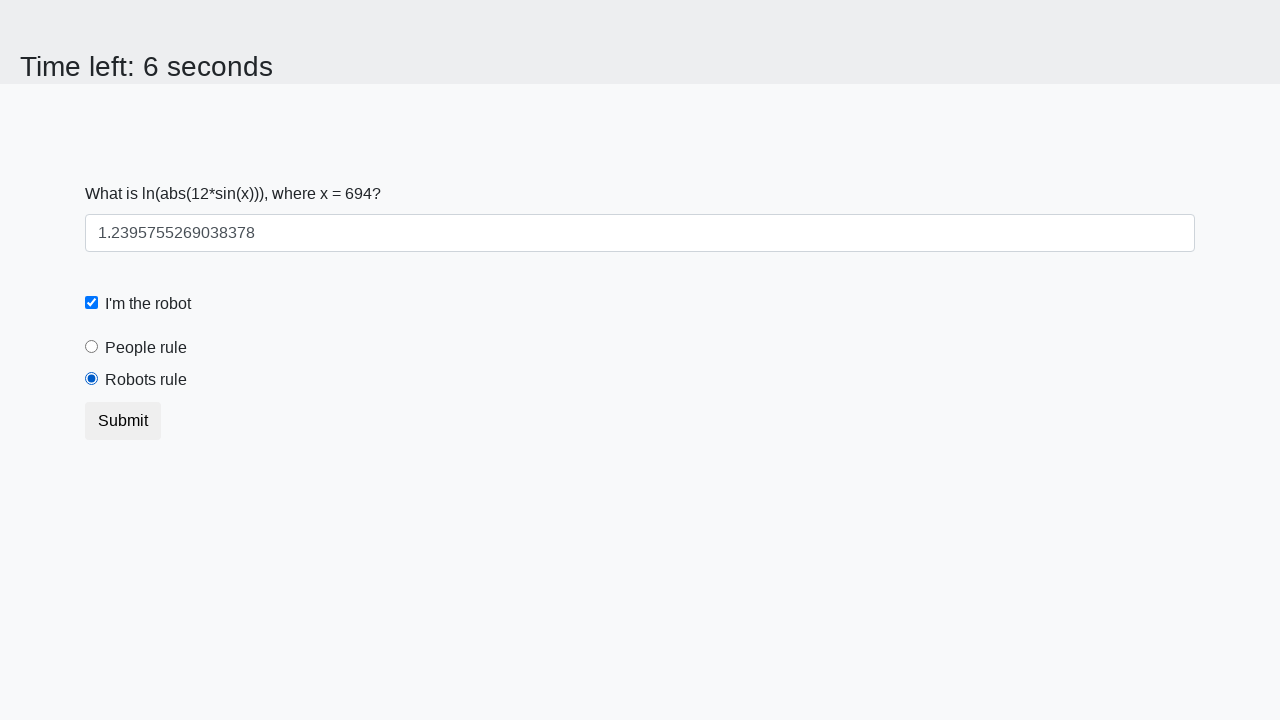

Submitted the math exercise form at (123, 421) on [type='submit']
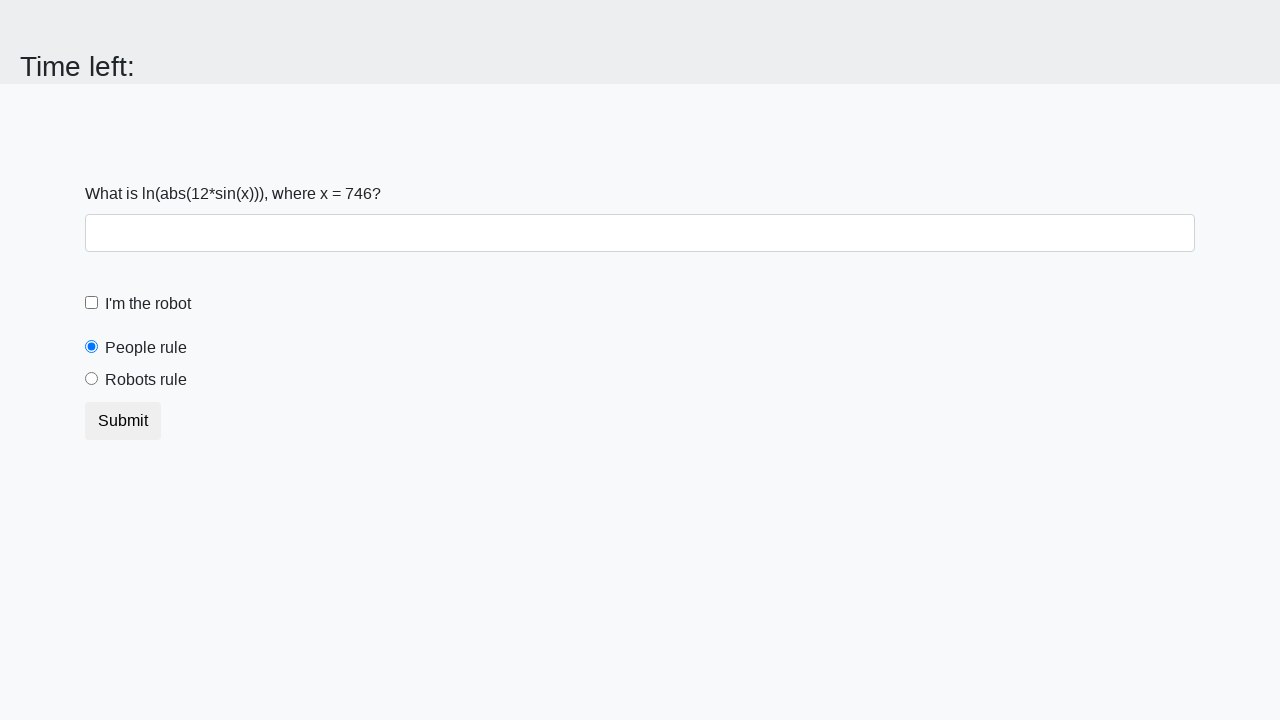

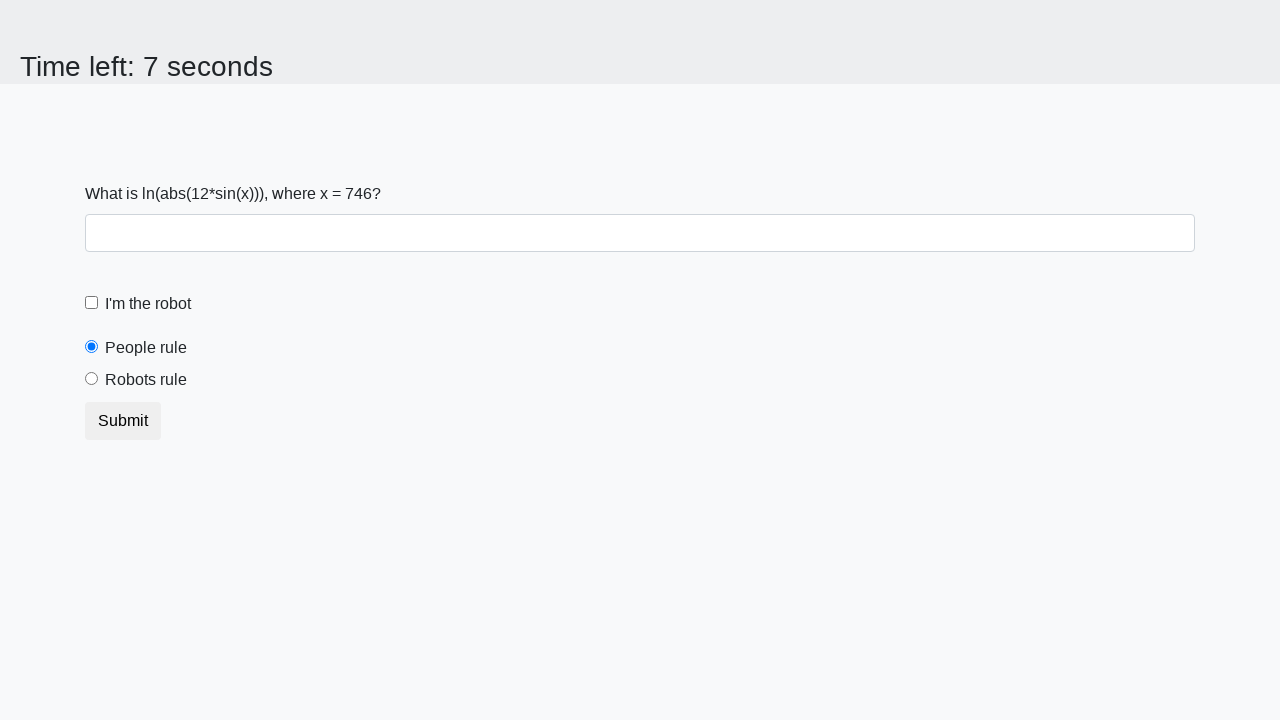